Tests that form elements are present and functional, including inputs, selects, textareas, and buttons.

Starting URL: https://ypollak2.github.io/advanced-retirement-planner/

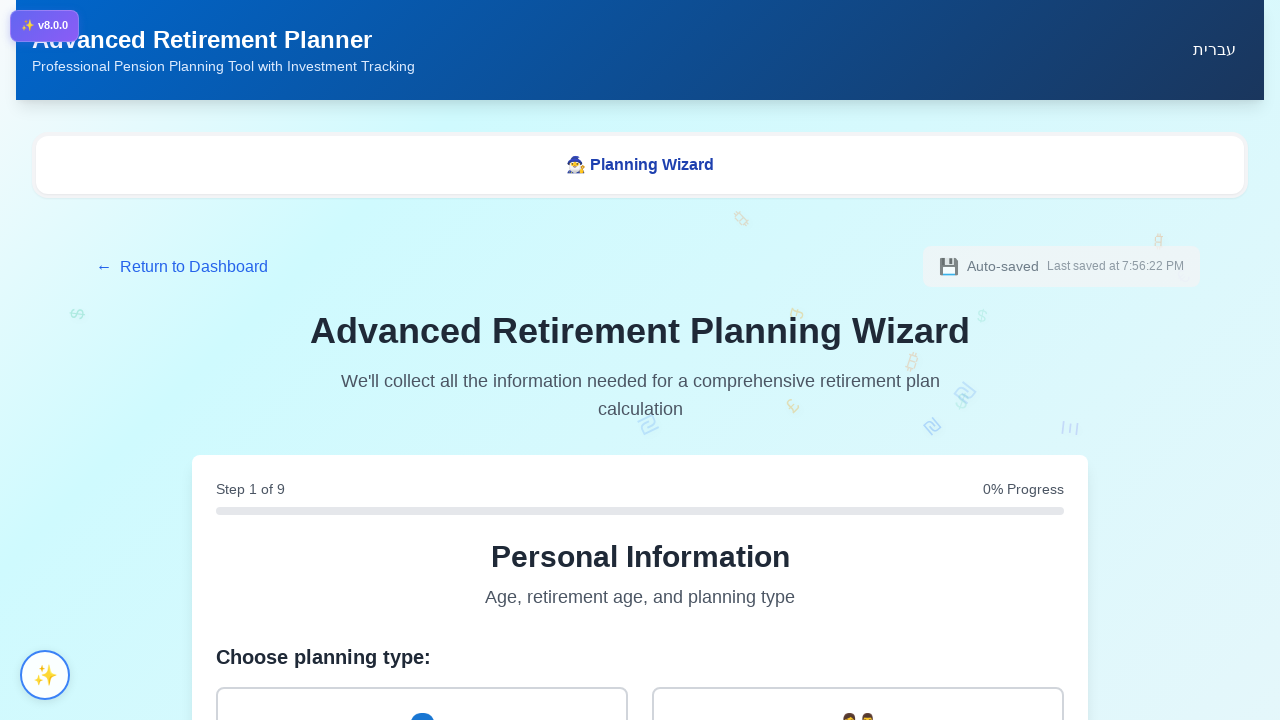

Page loaded with networkidle state
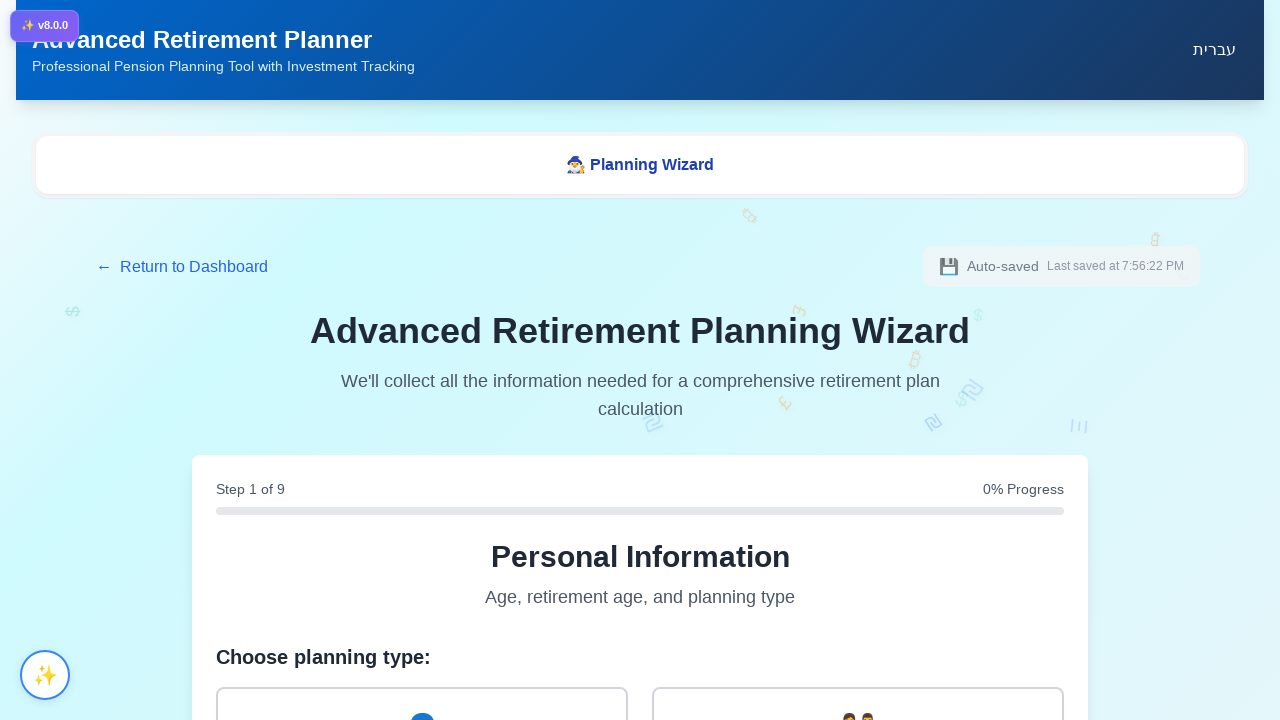

Form elements (input, select, textarea, button) are present on page
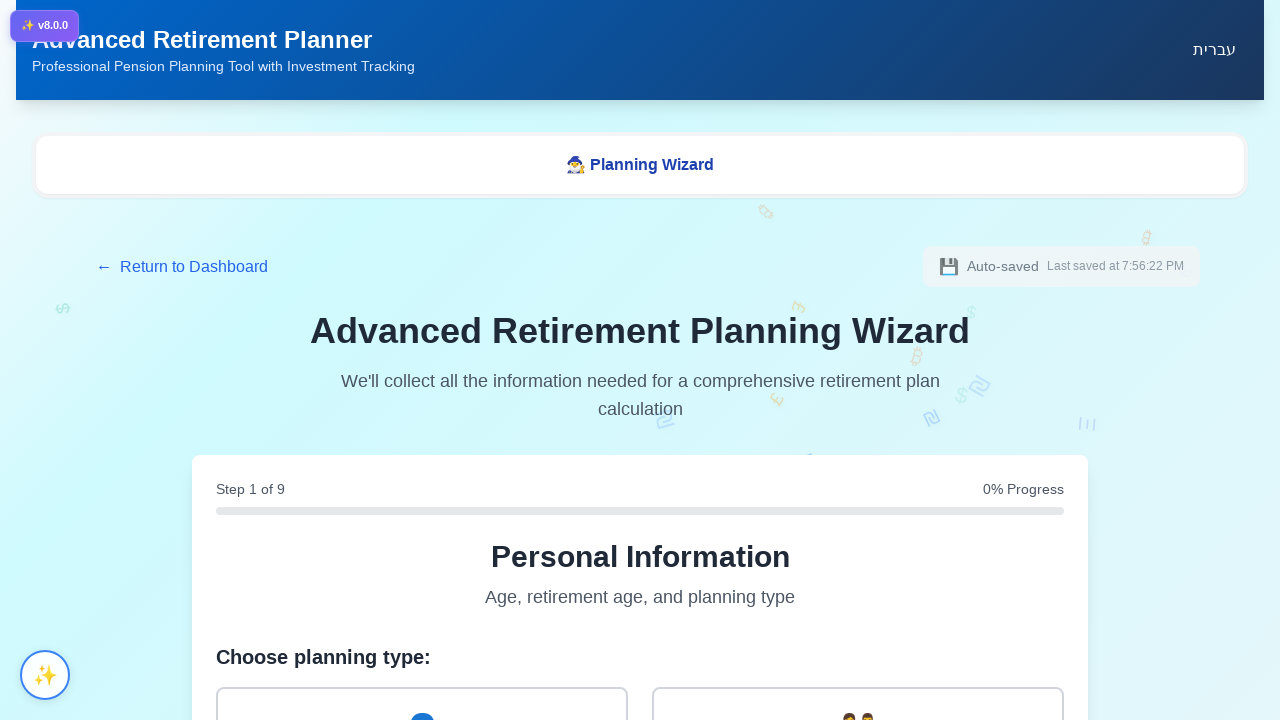

Retrieved all input elements from page
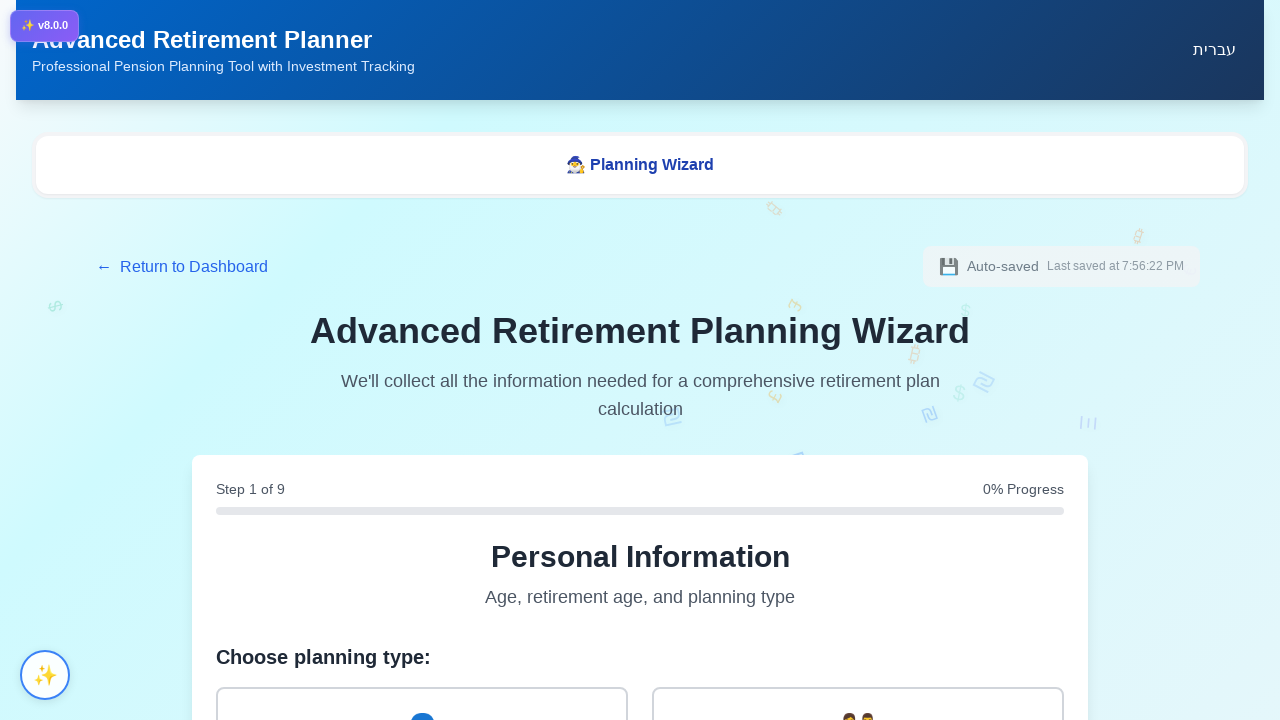

Retrieved all button elements from page
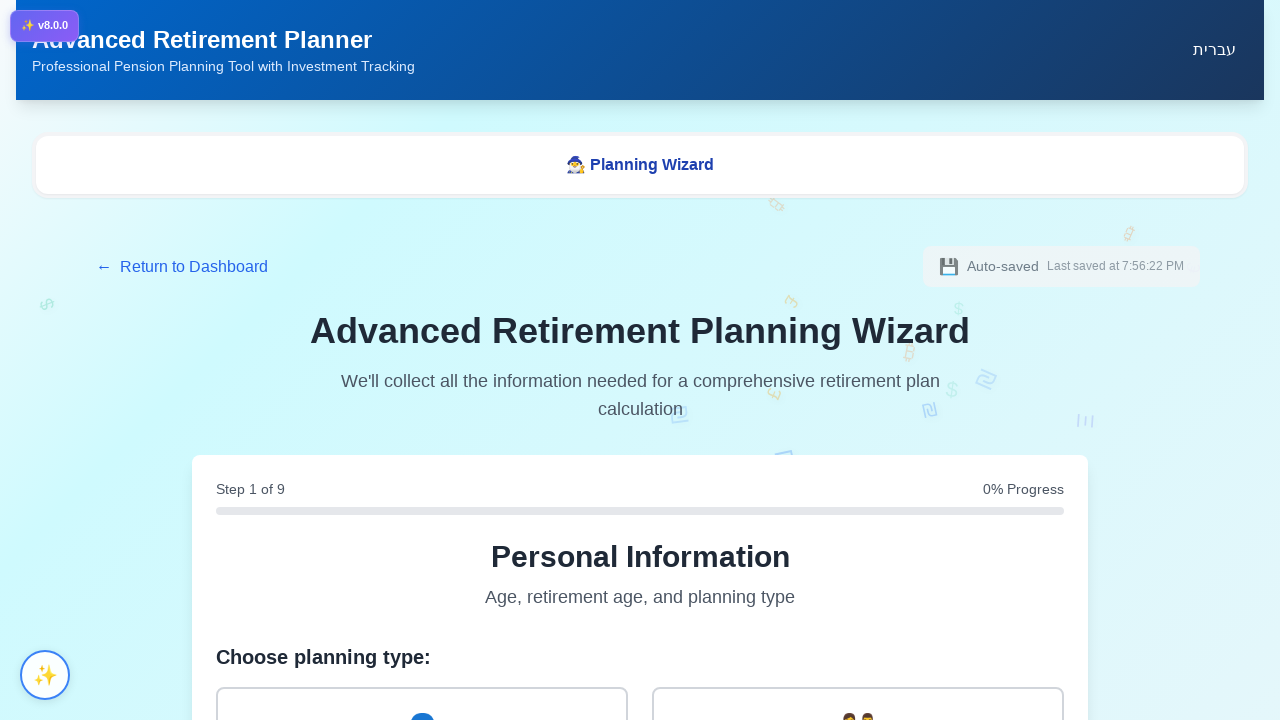

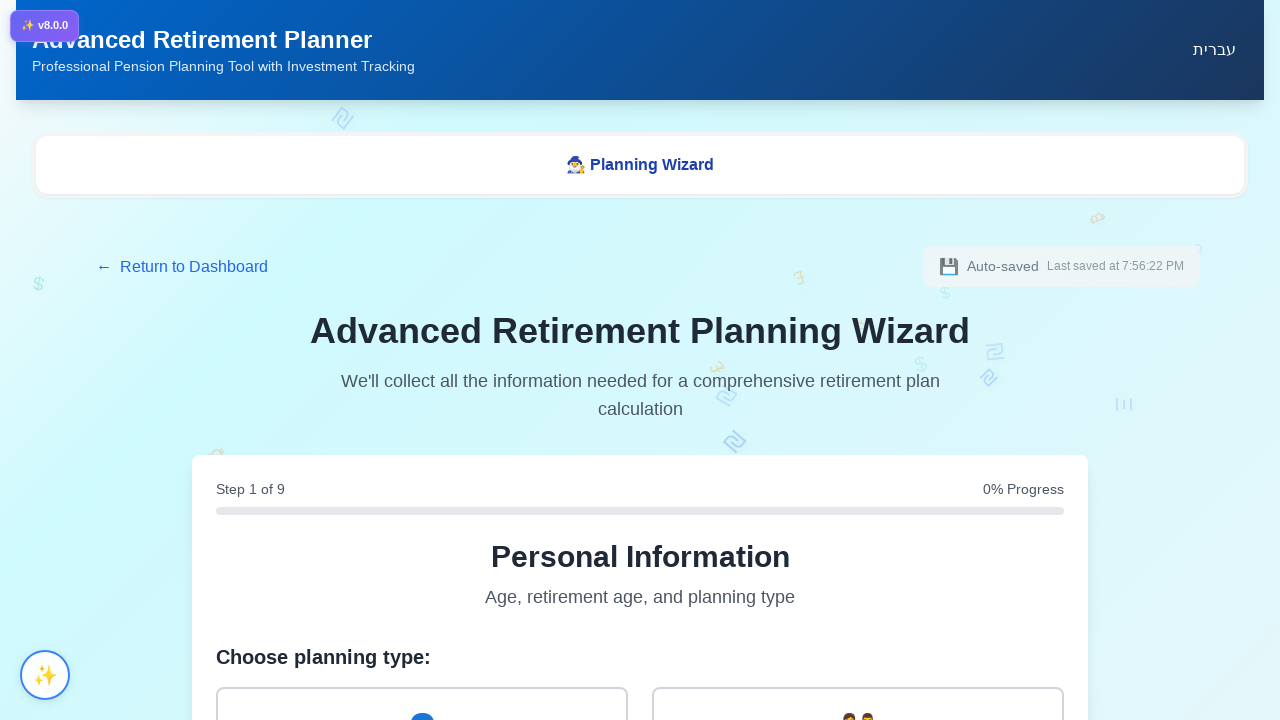